Tests the combined green and blue loading button functionality, verifying multiple loading state transitions through various stages until both colors are fully loaded.

Starting URL: https://kristinek.github.io/site/examples/loading_color

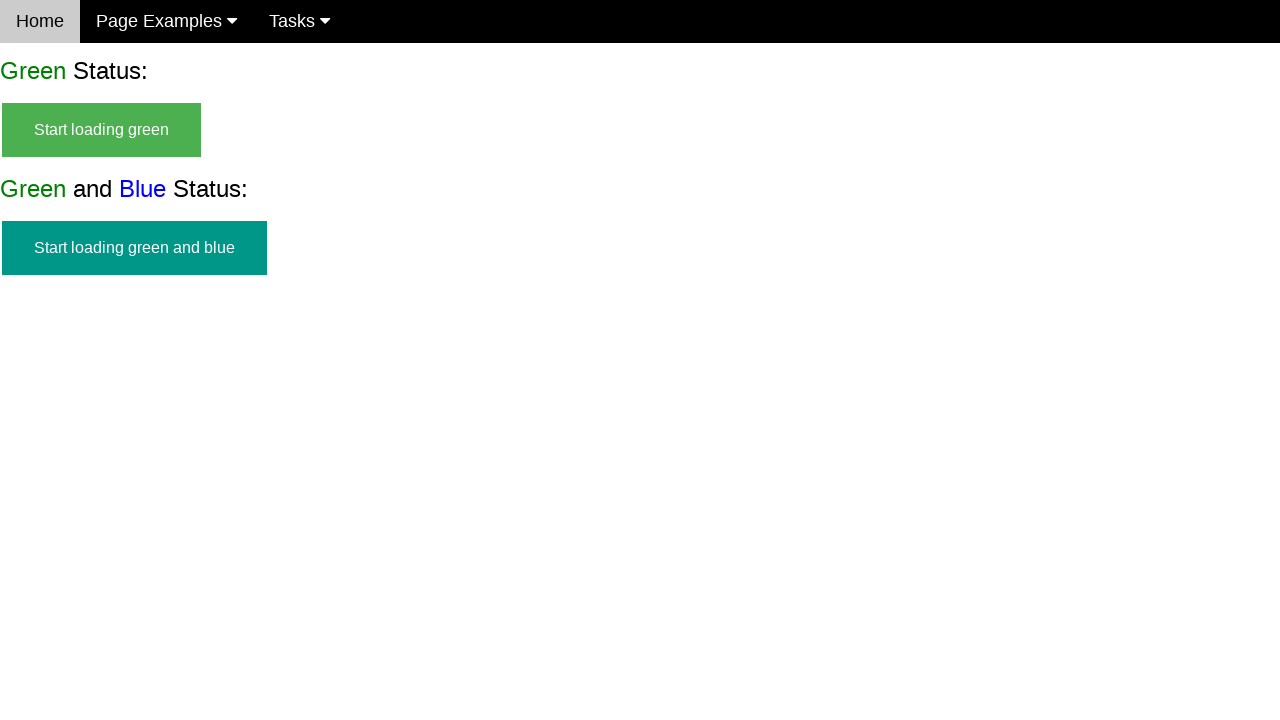

Clicked start button for green and blue loading at (134, 248) on #start_green_and_blue
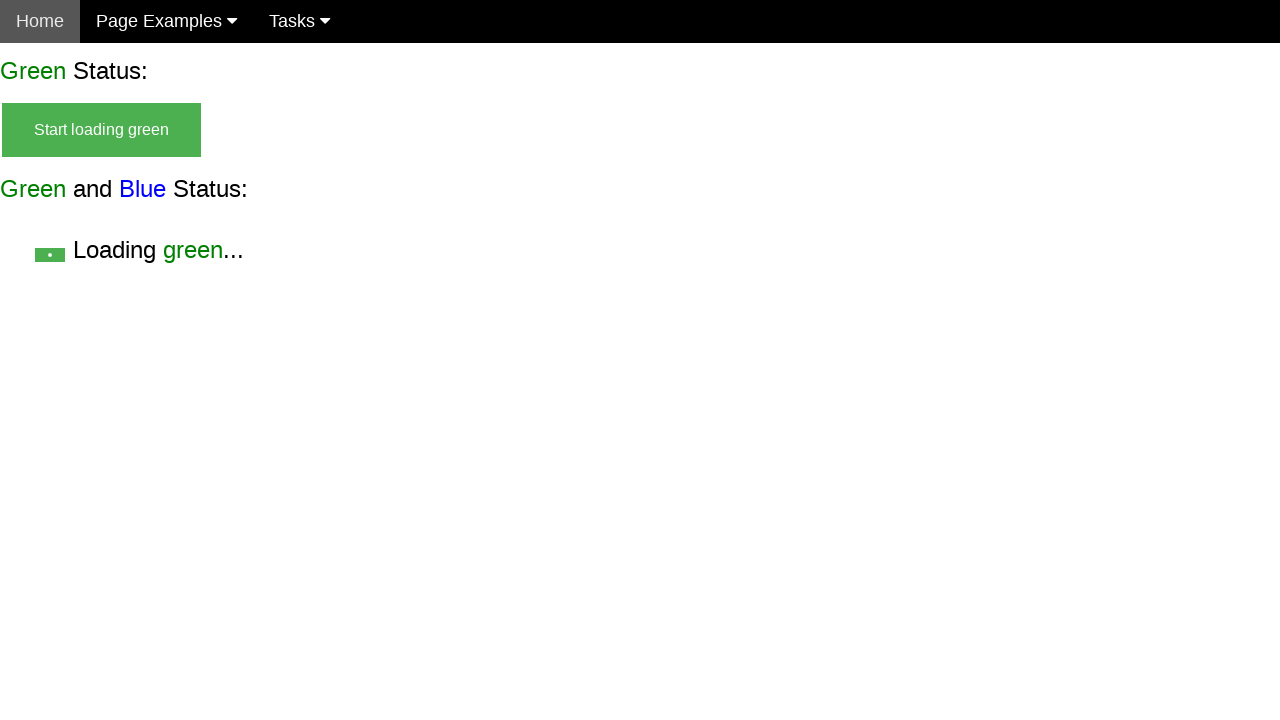

Green loading state appeared
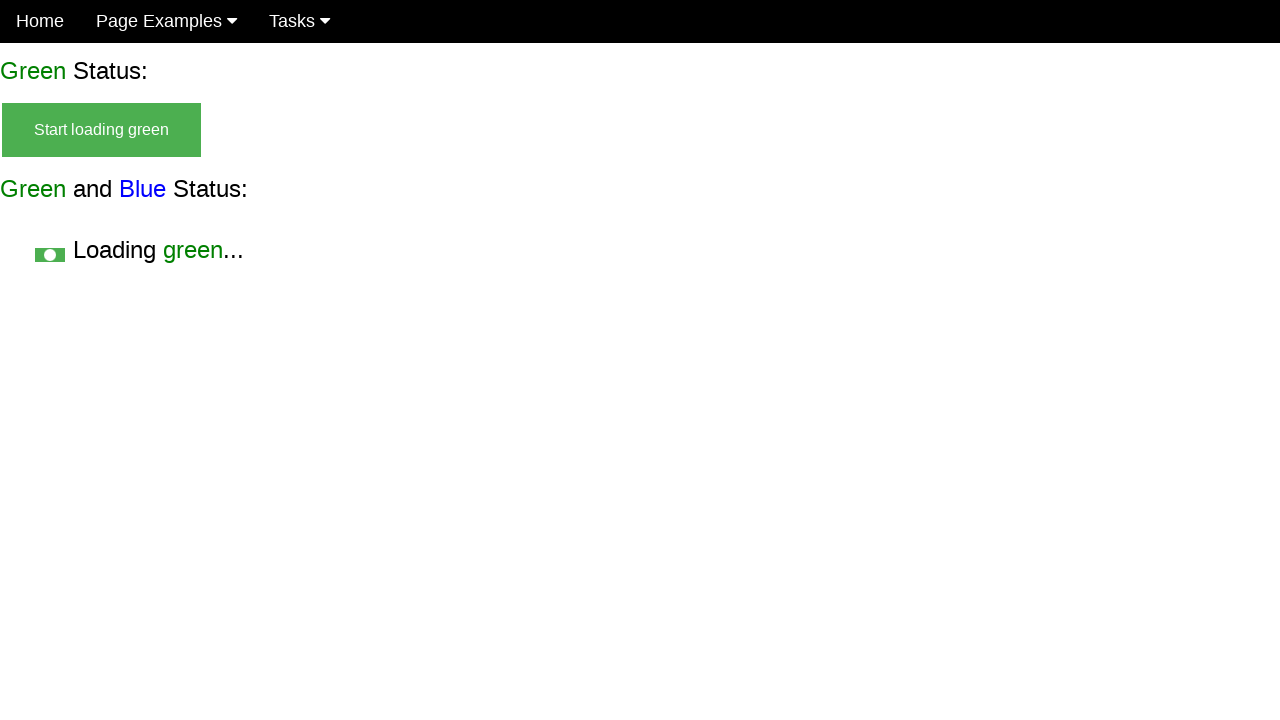

Green and blue loading state appeared
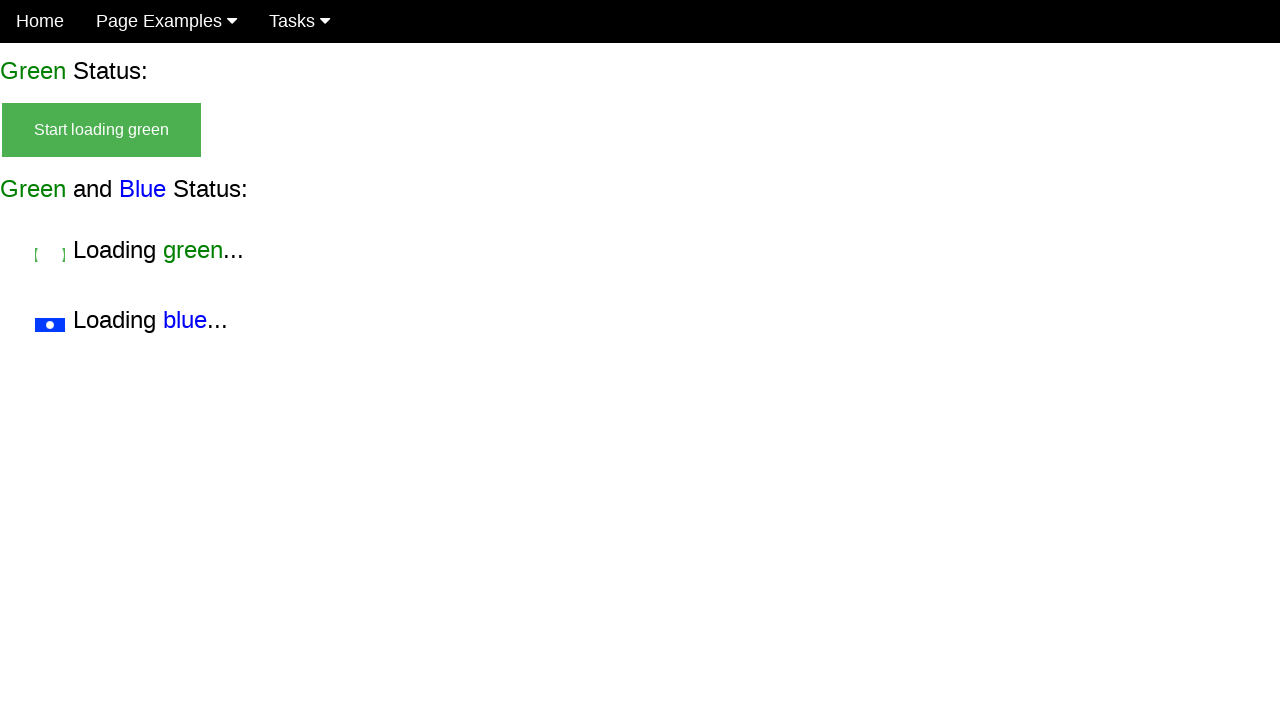

Blue loading state appeared (green finished)
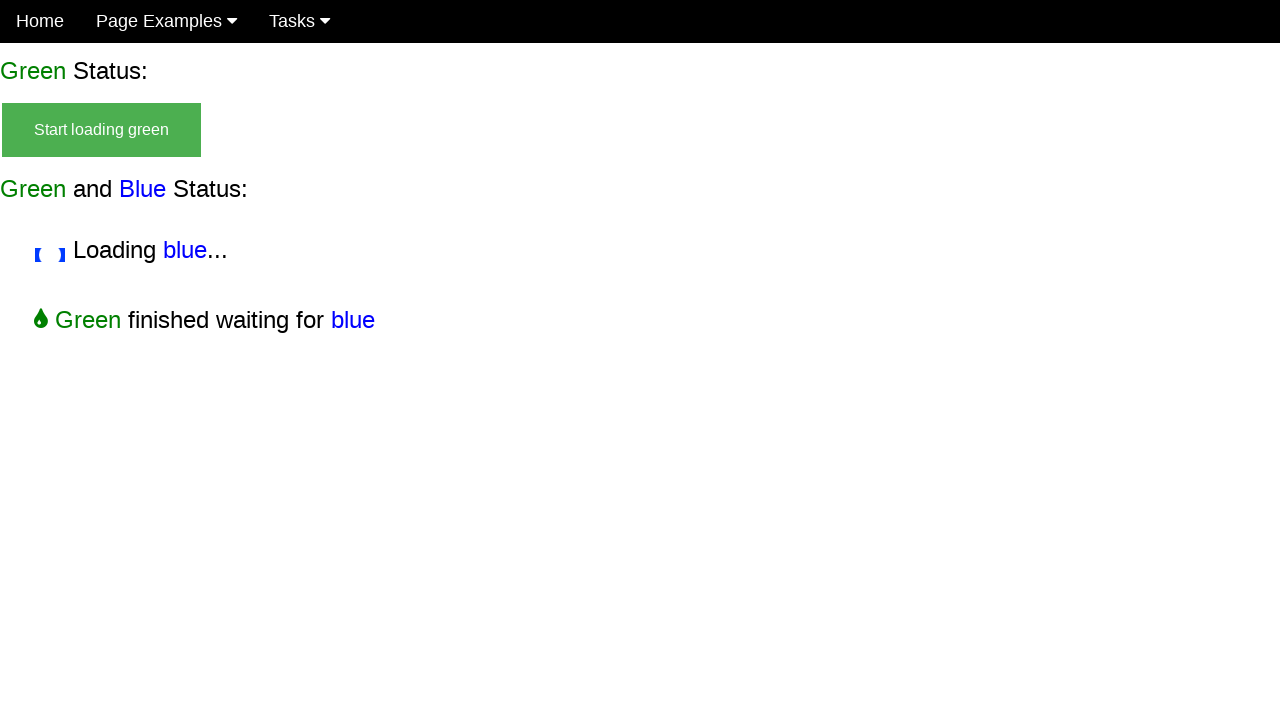

Loading completed - both green and blue finished
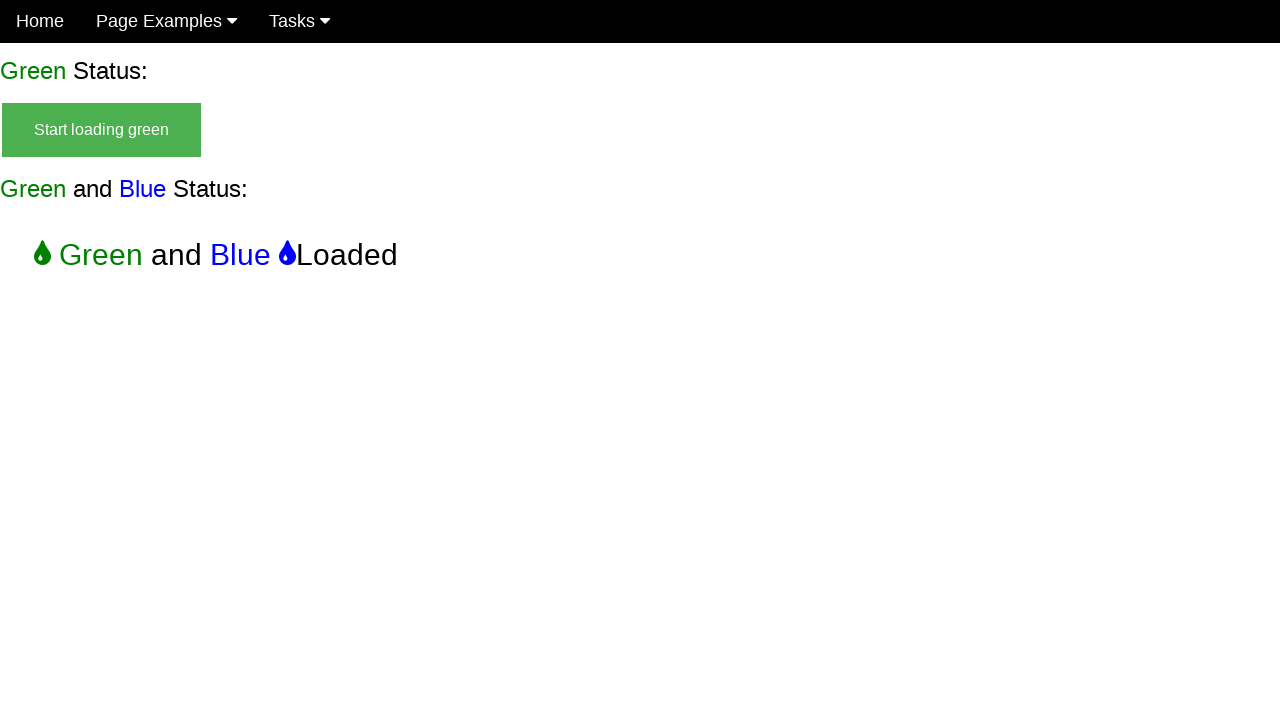

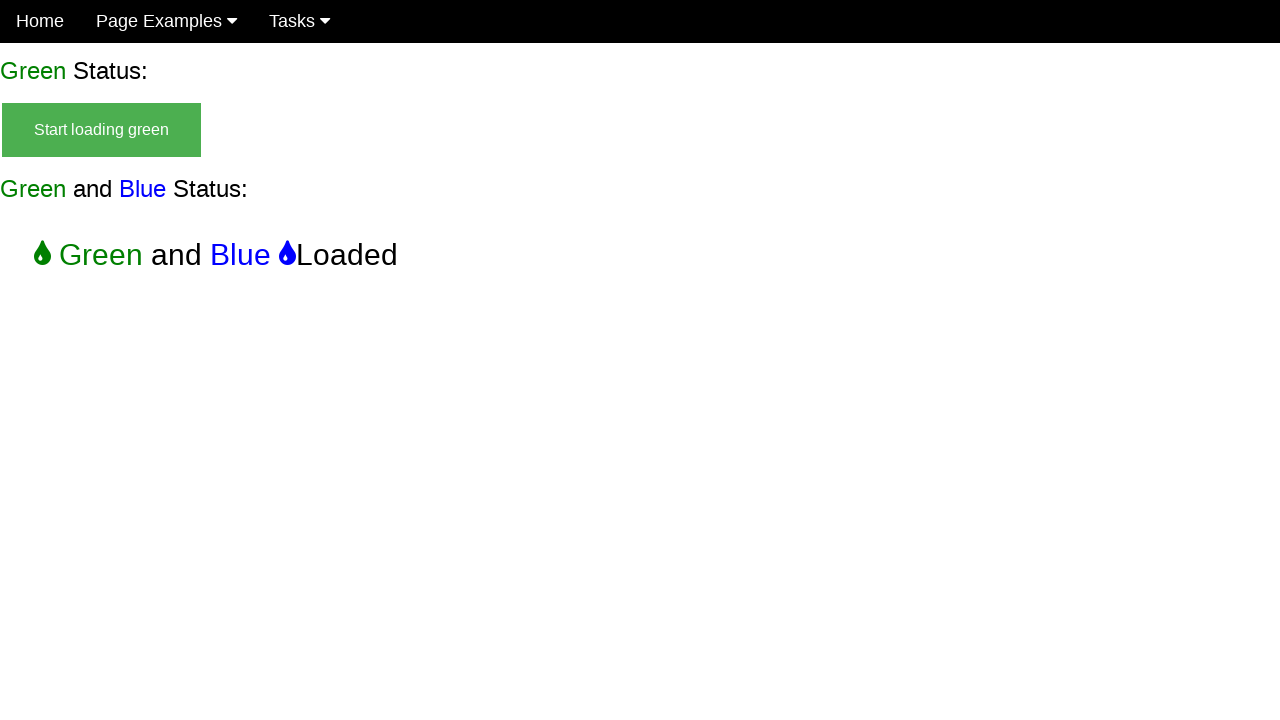